Tests web element interactions by clicking an "Add Element" button multiple times to create elements, verifying the elements are created, then navigates to a challenging DOM page to locate specific table cells using various selectors.

Starting URL: http://the-internet.herokuapp.com/add_remove_elements/

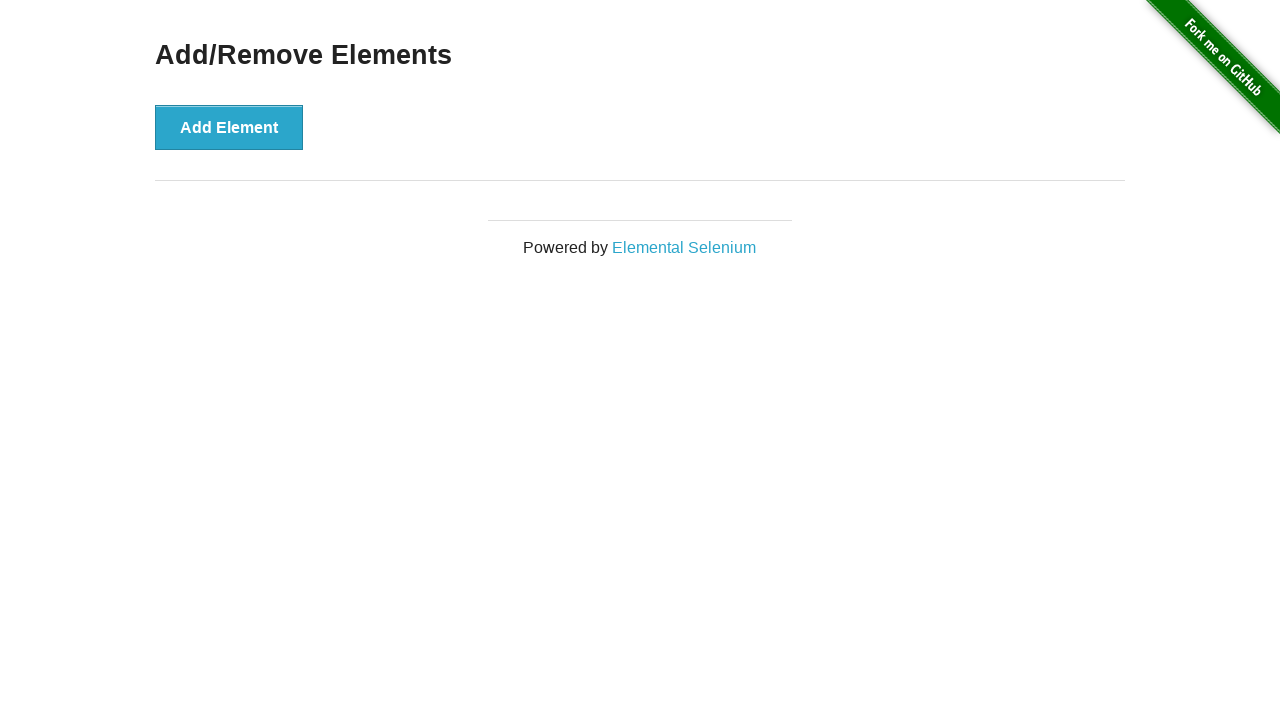

Located the 'Add Element' button
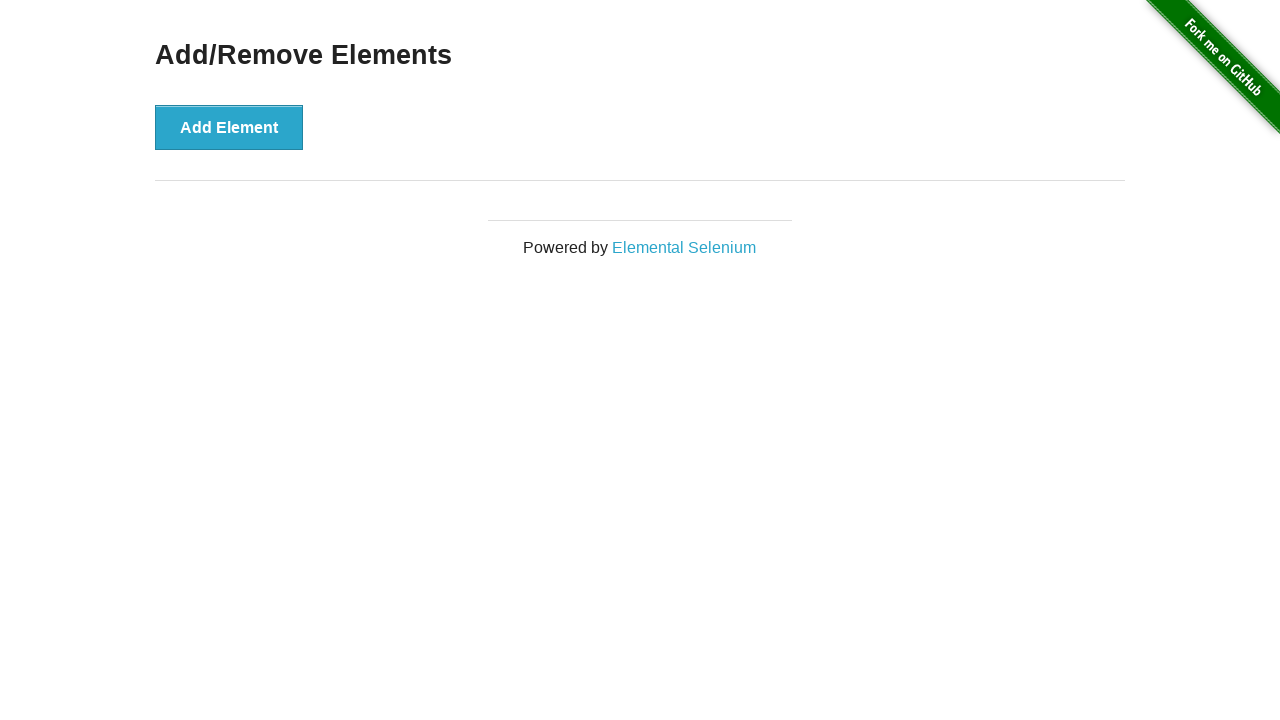

Clicked 'Add Element' button (iteration 1/3) at (229, 127) on xpath=//div[@class='example']//button[text()='Add Element']
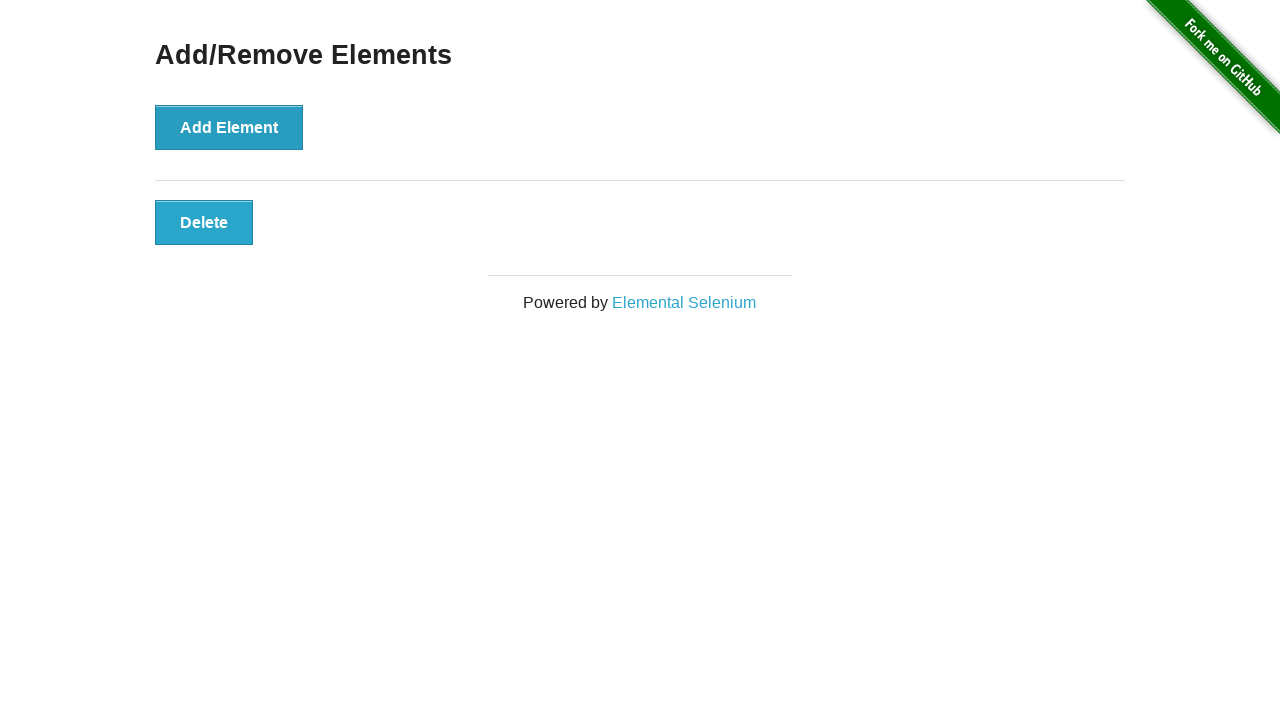

Clicked 'Add Element' button (iteration 2/3) at (229, 127) on xpath=//div[@class='example']//button[text()='Add Element']
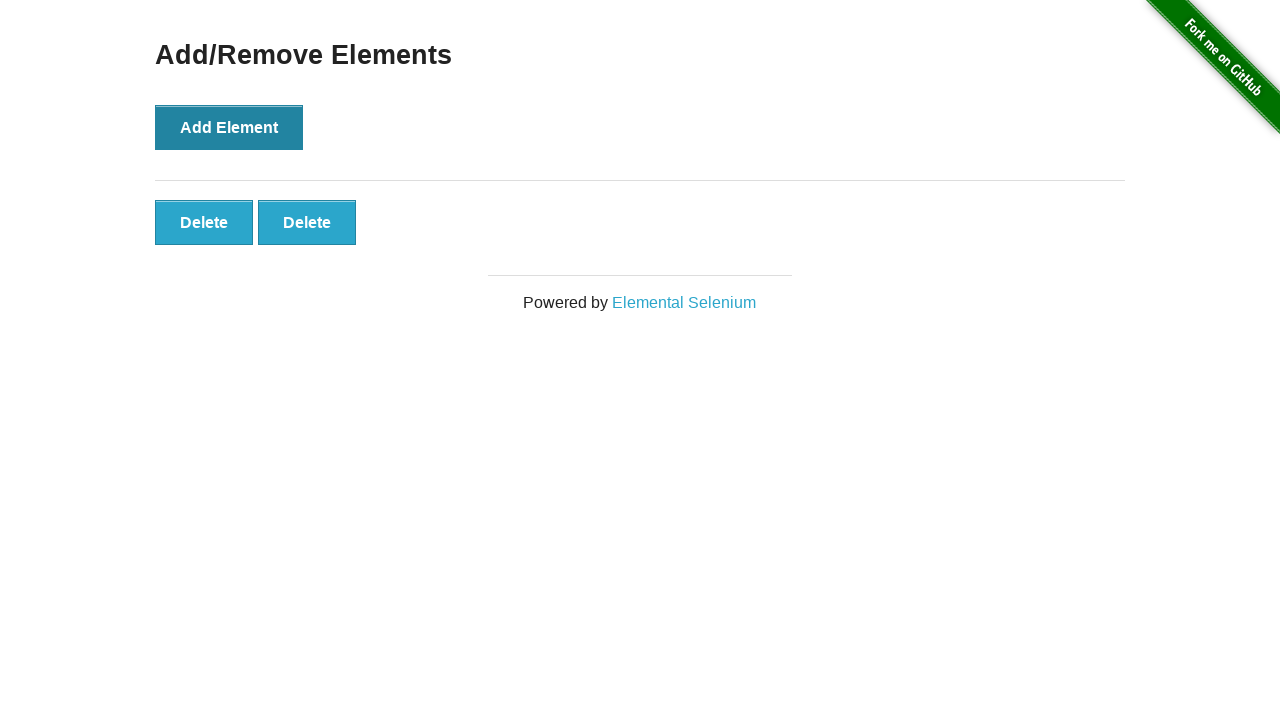

Clicked 'Add Element' button (iteration 3/3) at (229, 127) on xpath=//div[@class='example']//button[text()='Add Element']
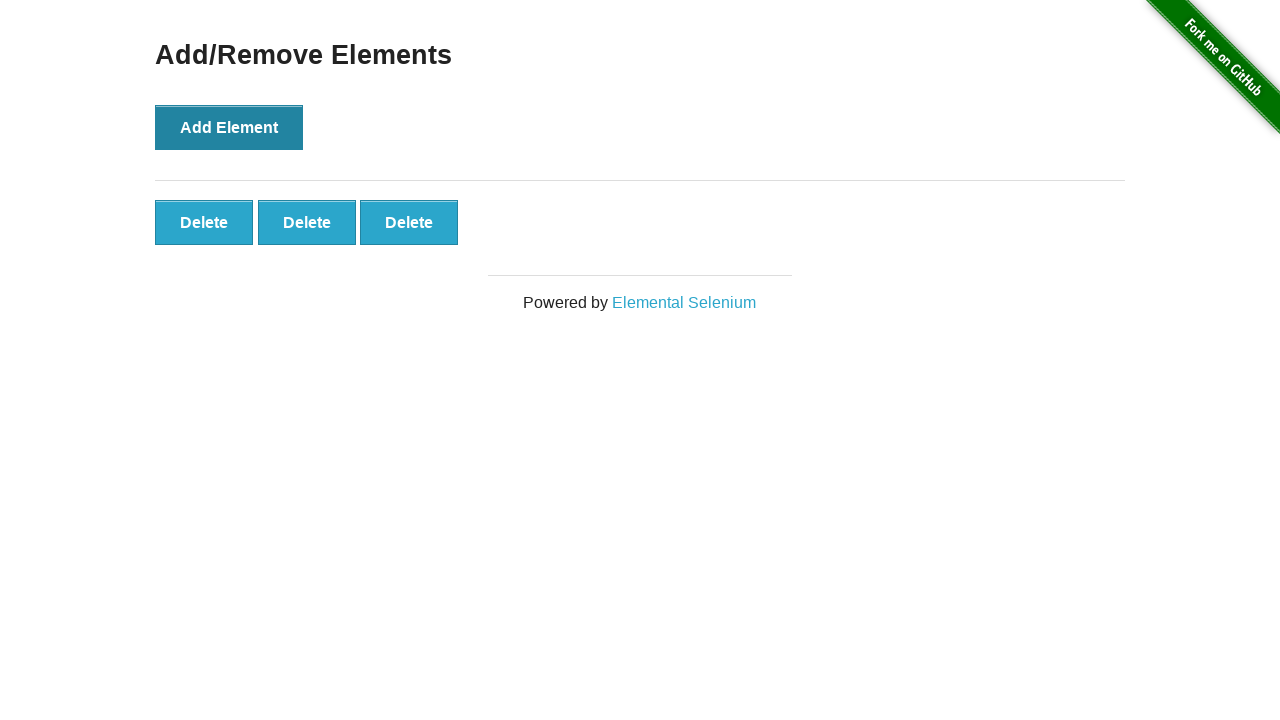

Verified last added element exists
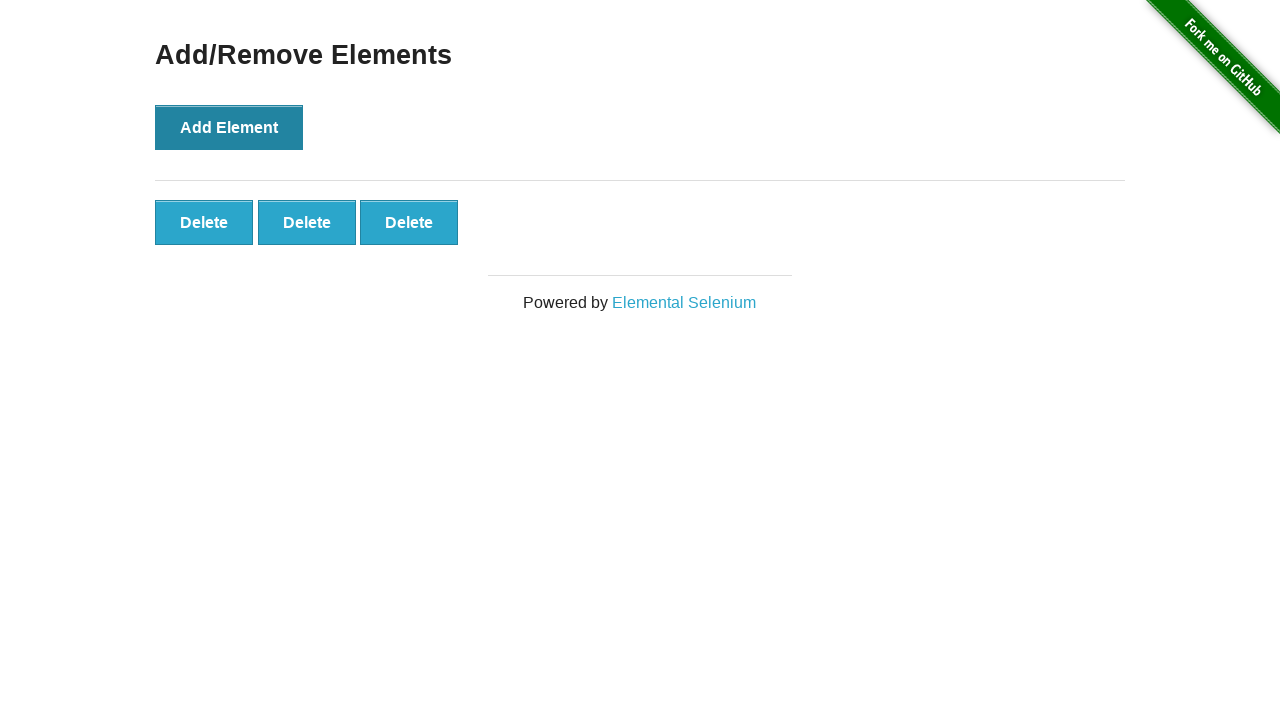

Verified elements with 'added' class exist
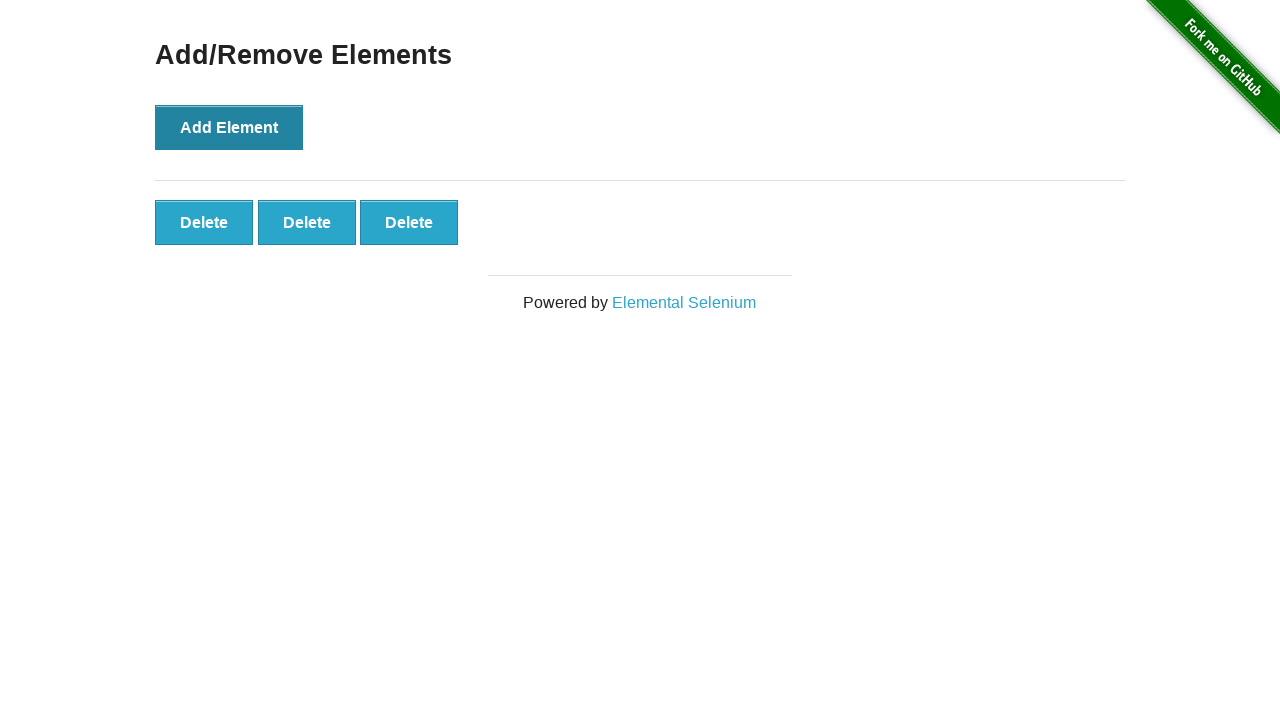

Navigated to challenging DOM page
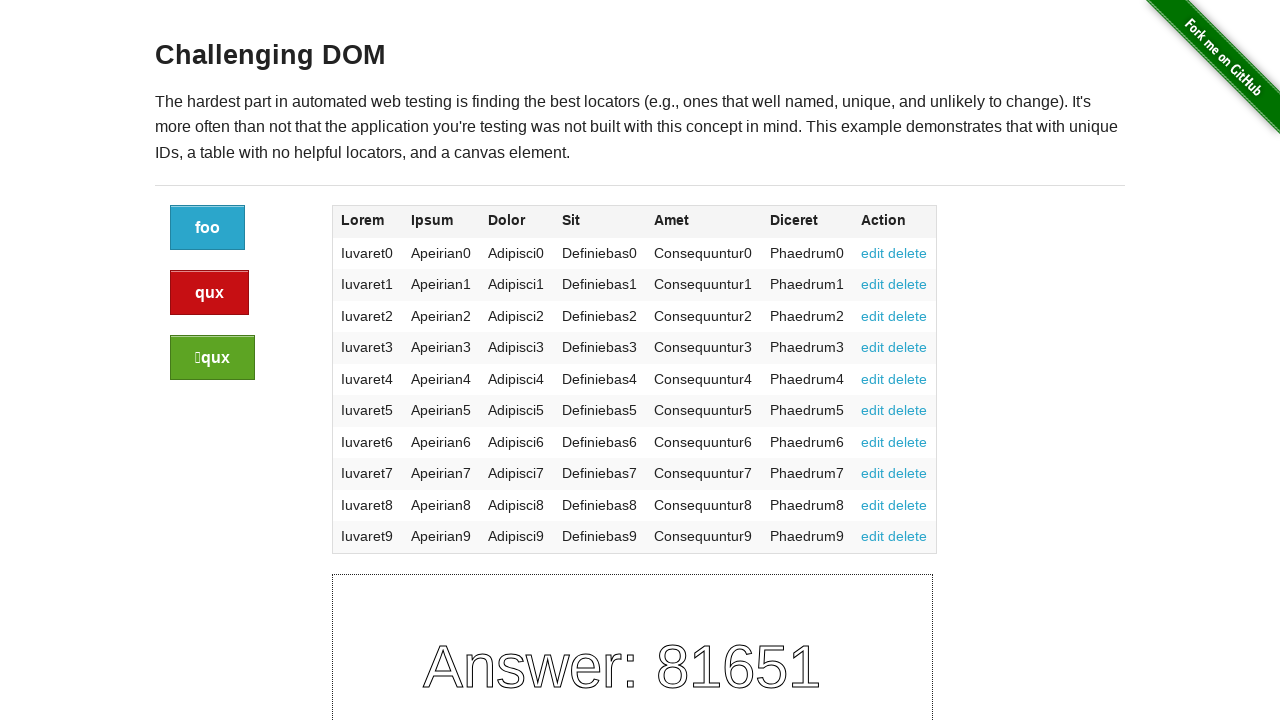

Waited for table headers to load
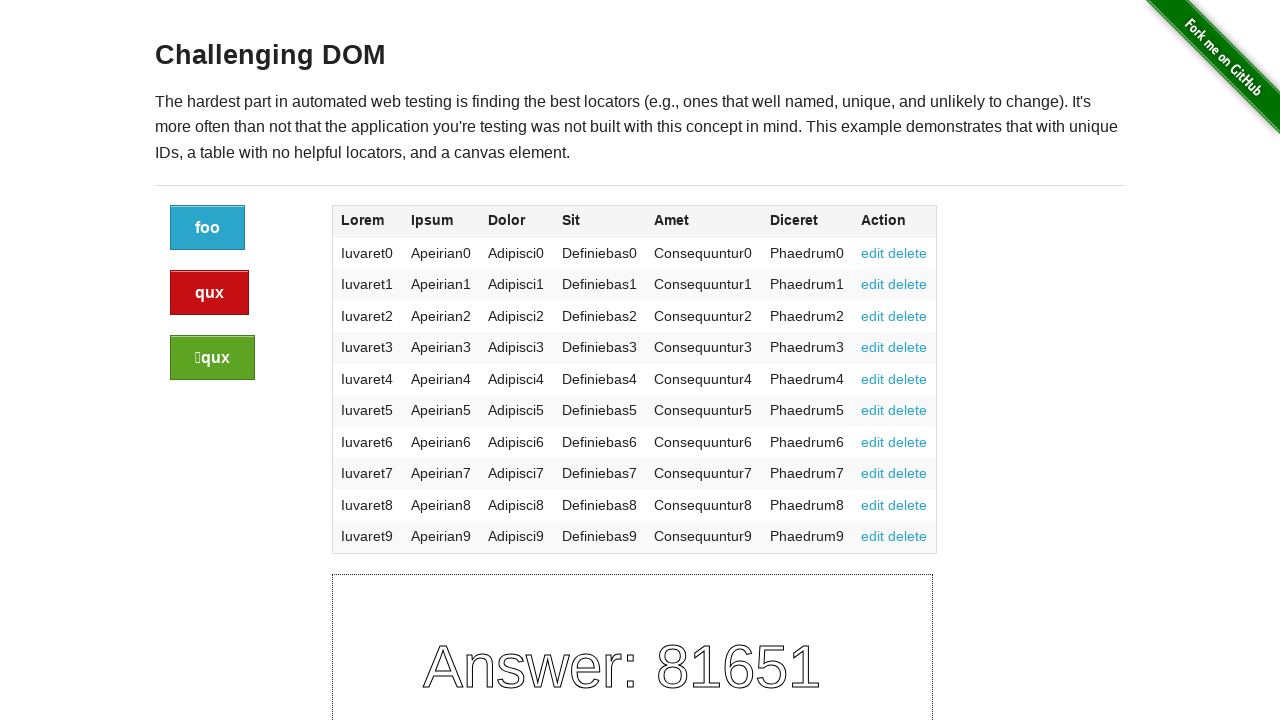

Located table cell with value 'Apeirian9'
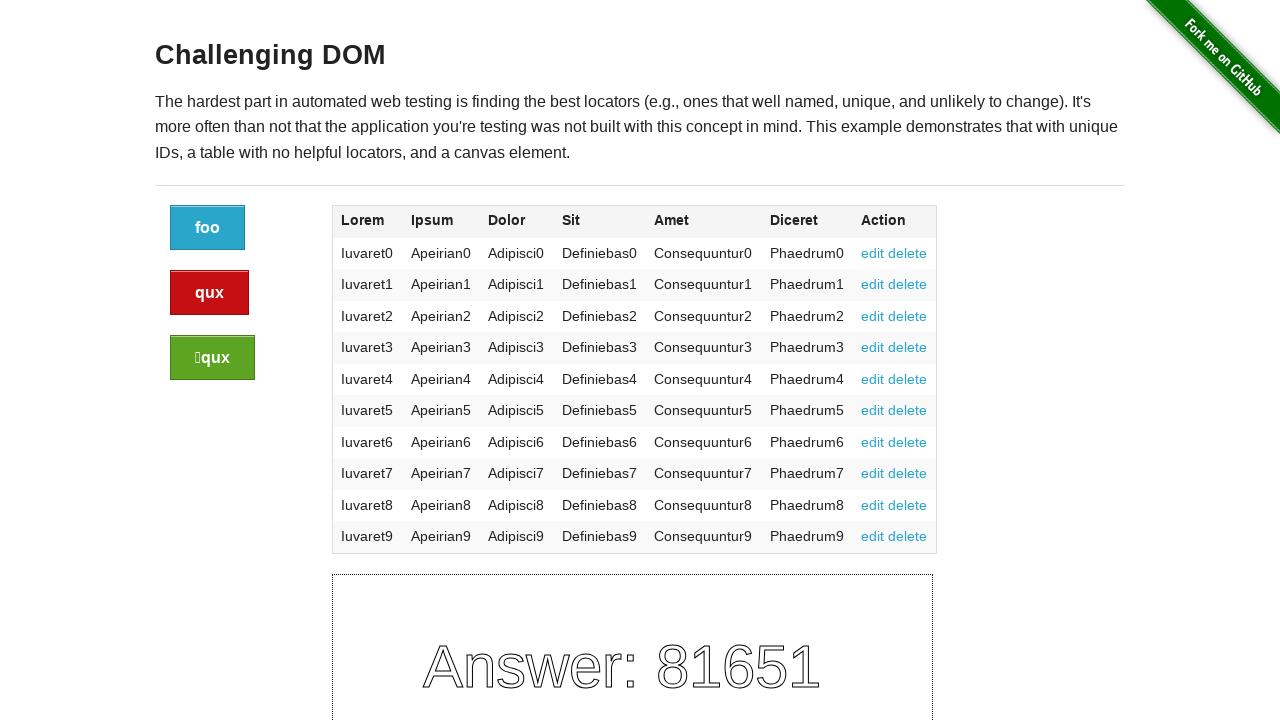

Verified cell following 'Apeirian9' exists
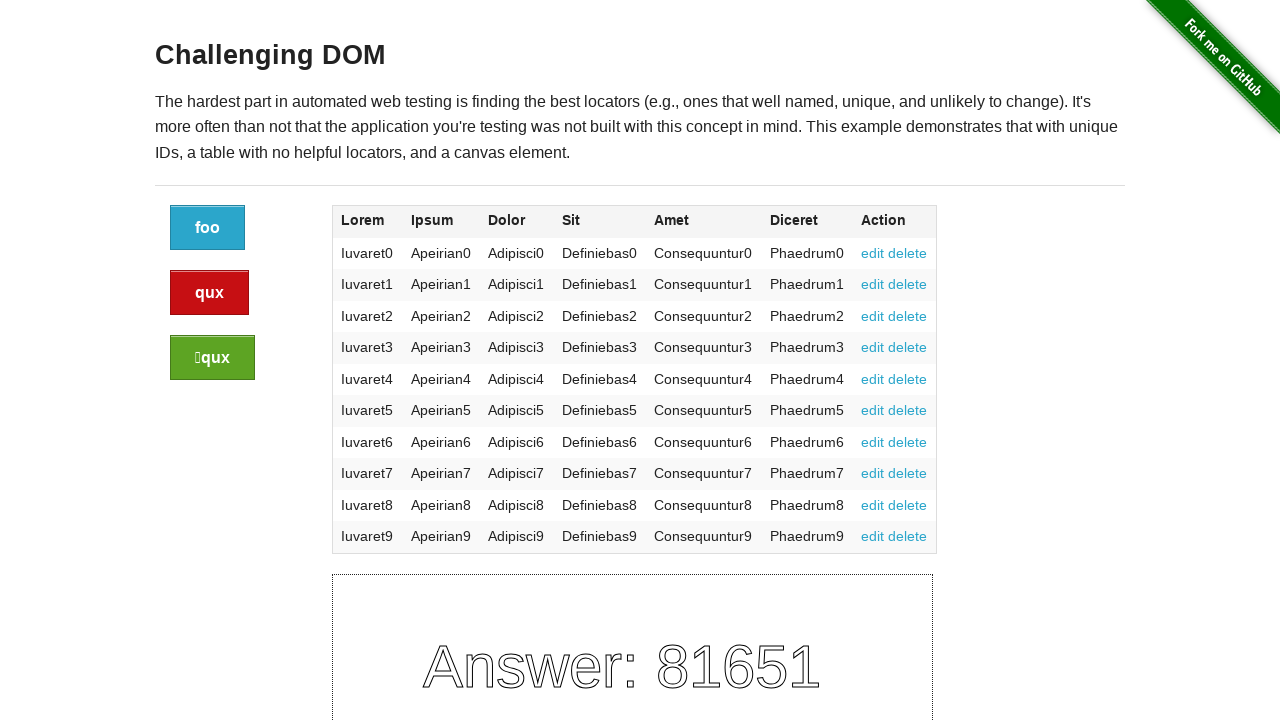

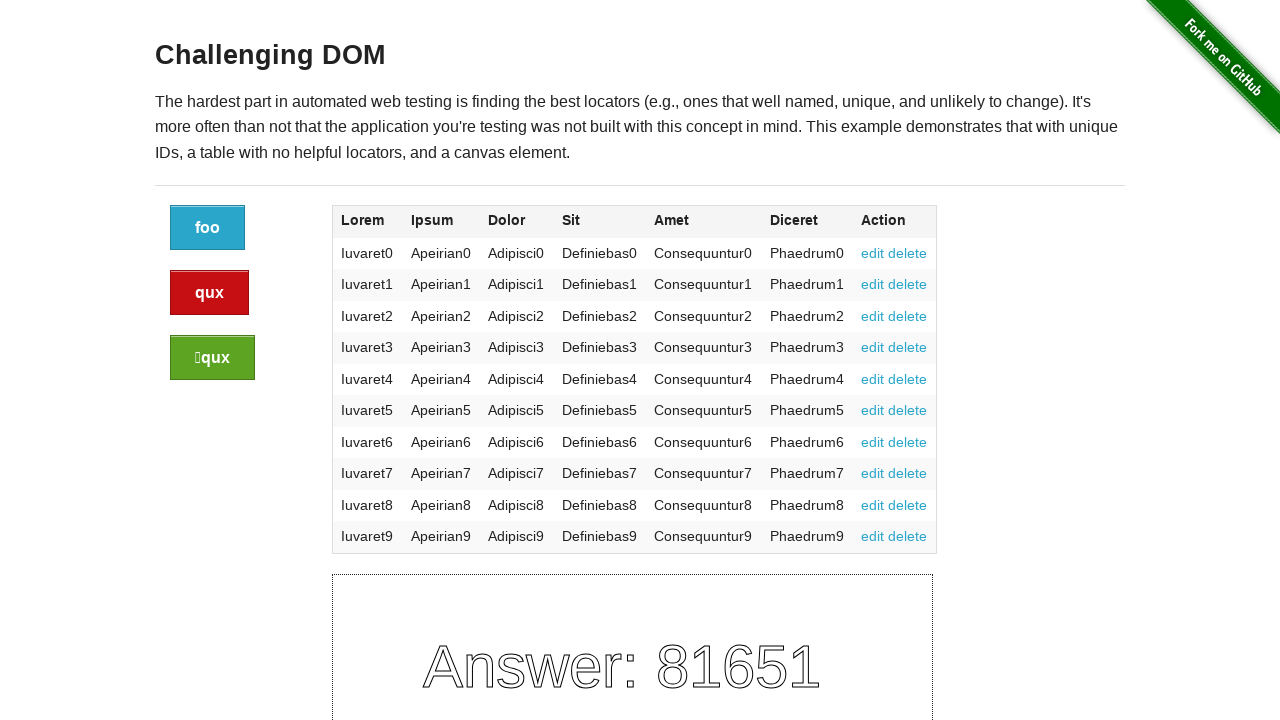